Tests domain availability checker by entering multiple domain names and checking their registration status

Starting URL: https://registro.br

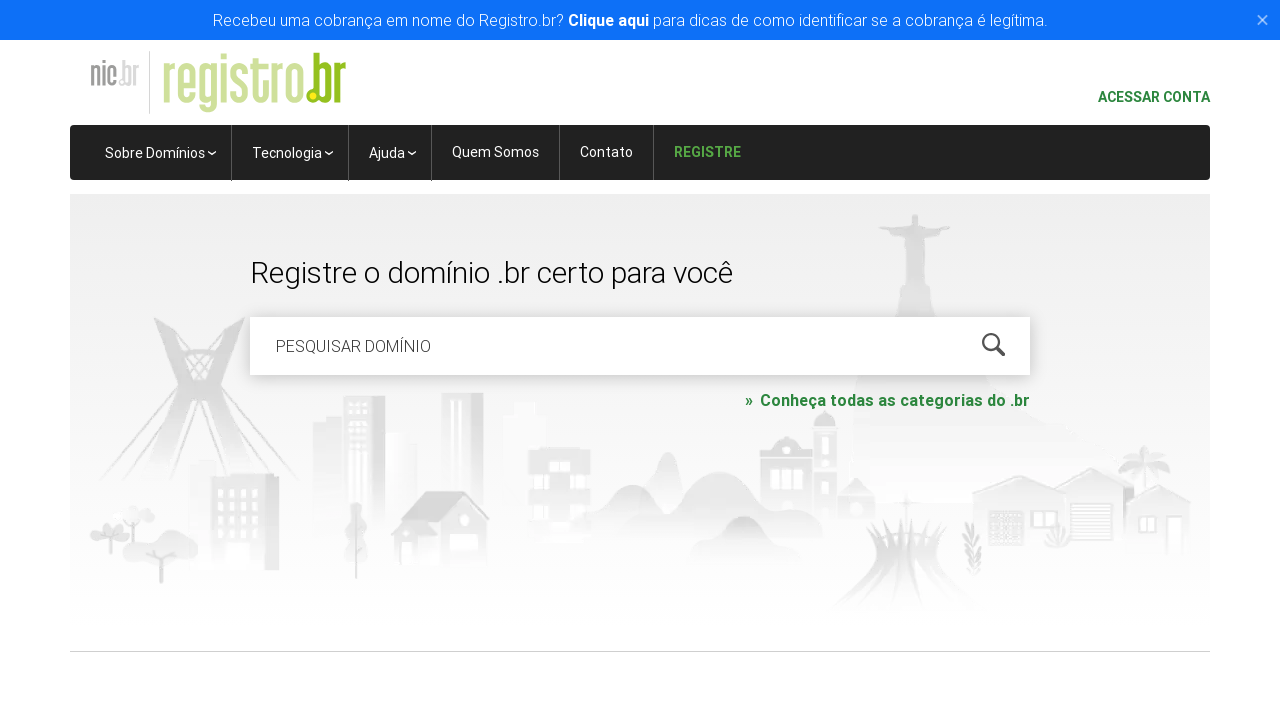

Cleared domain search field on #is-avail-field
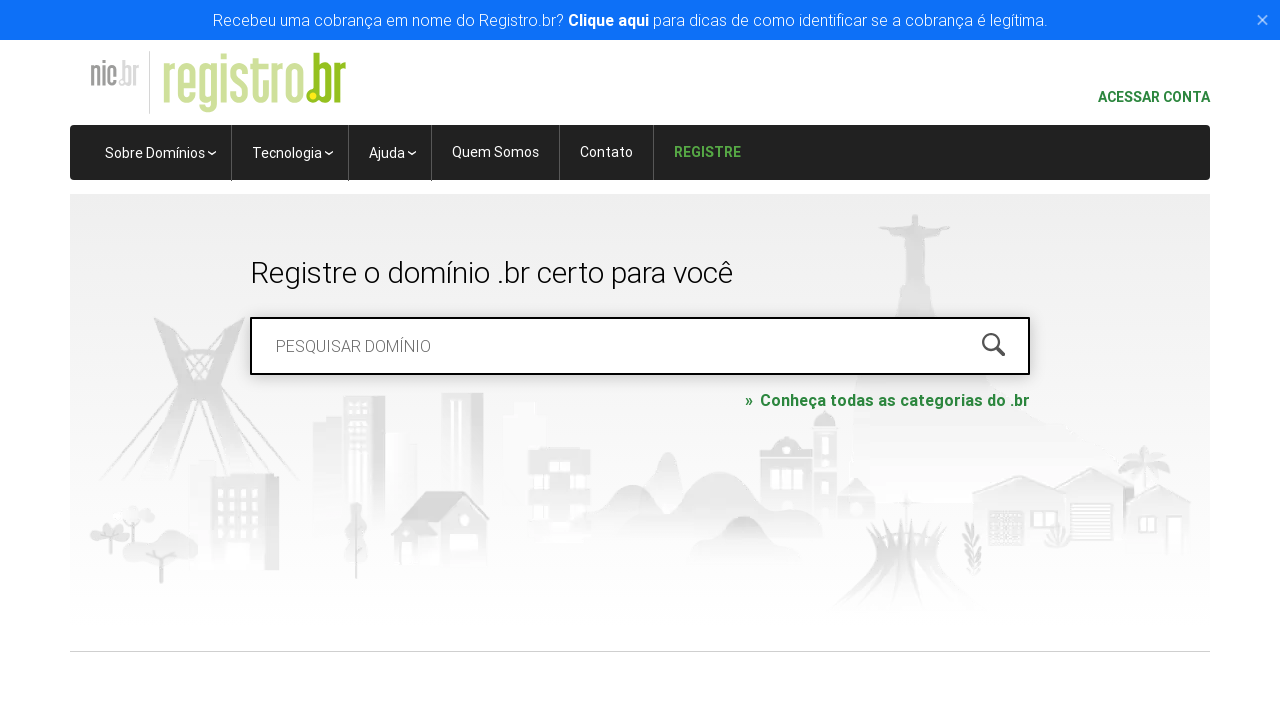

Filled domain search field with 'botscompython.com.br' on #is-avail-field
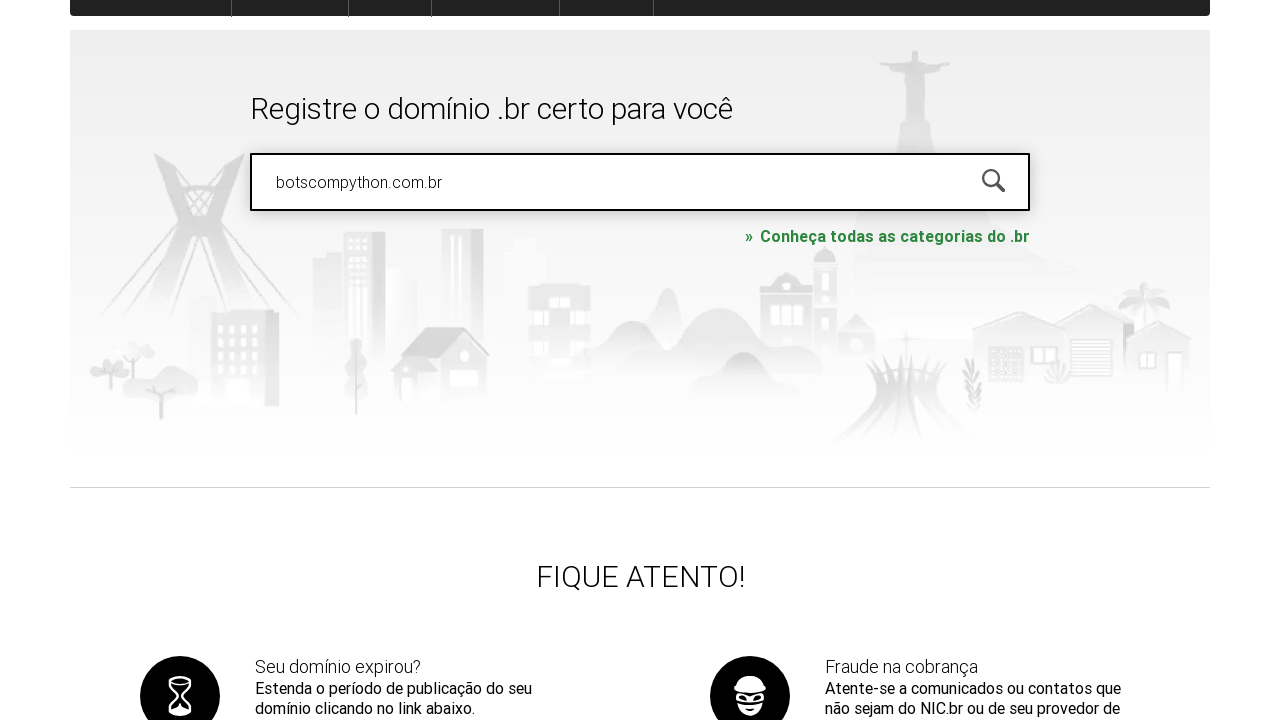

Pressed Enter to search for domain 'botscompython.com.br' on #is-avail-field
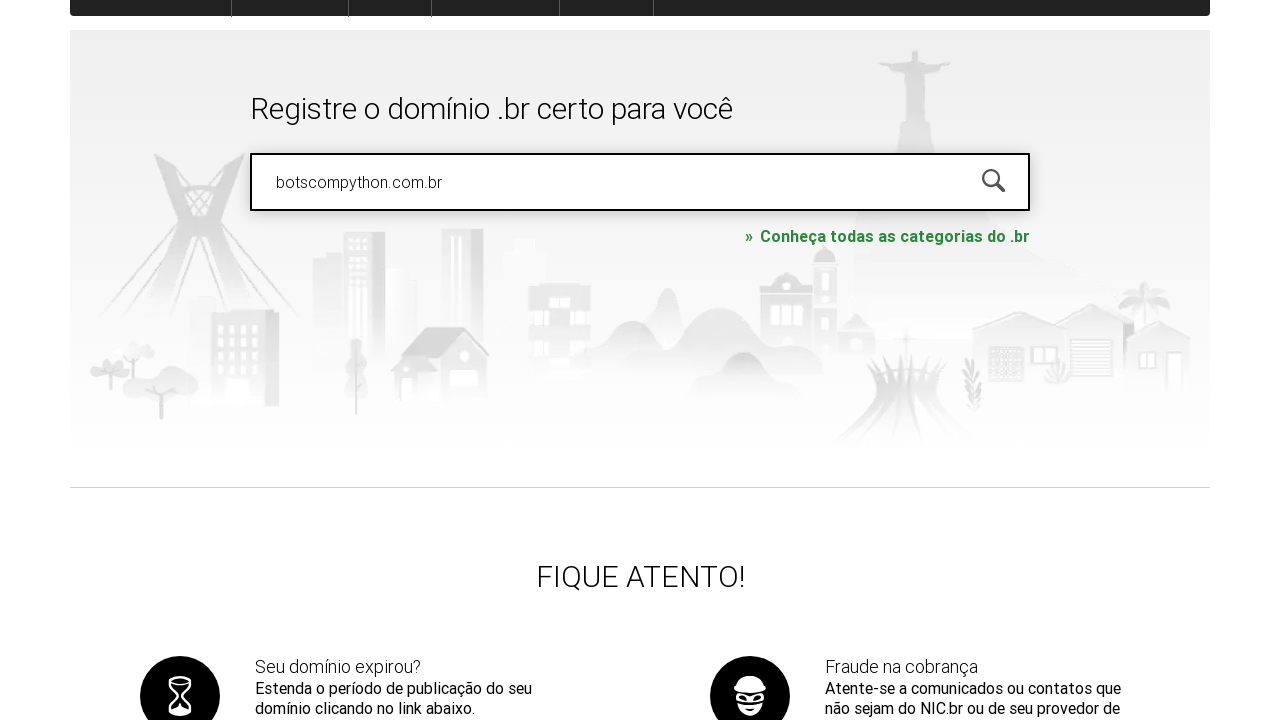

Waited 5 seconds for domain search results to load
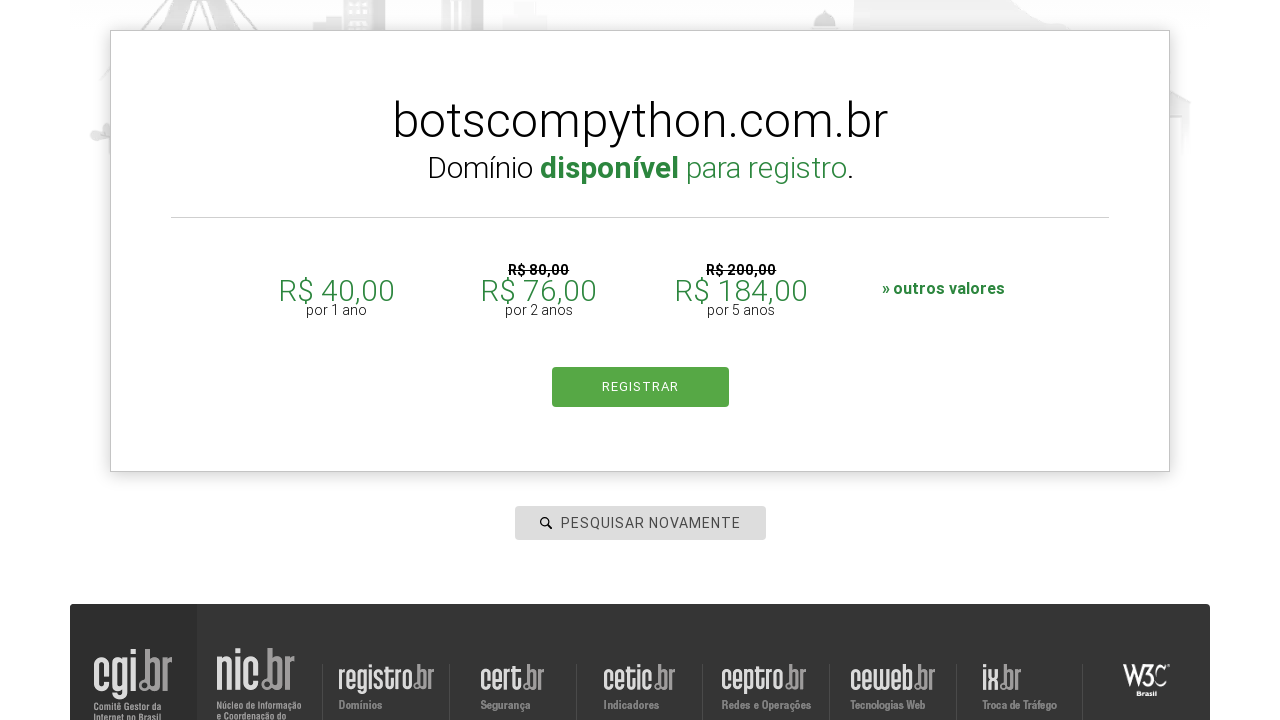

Domain availability results displayed for 'botscompython.com.br'
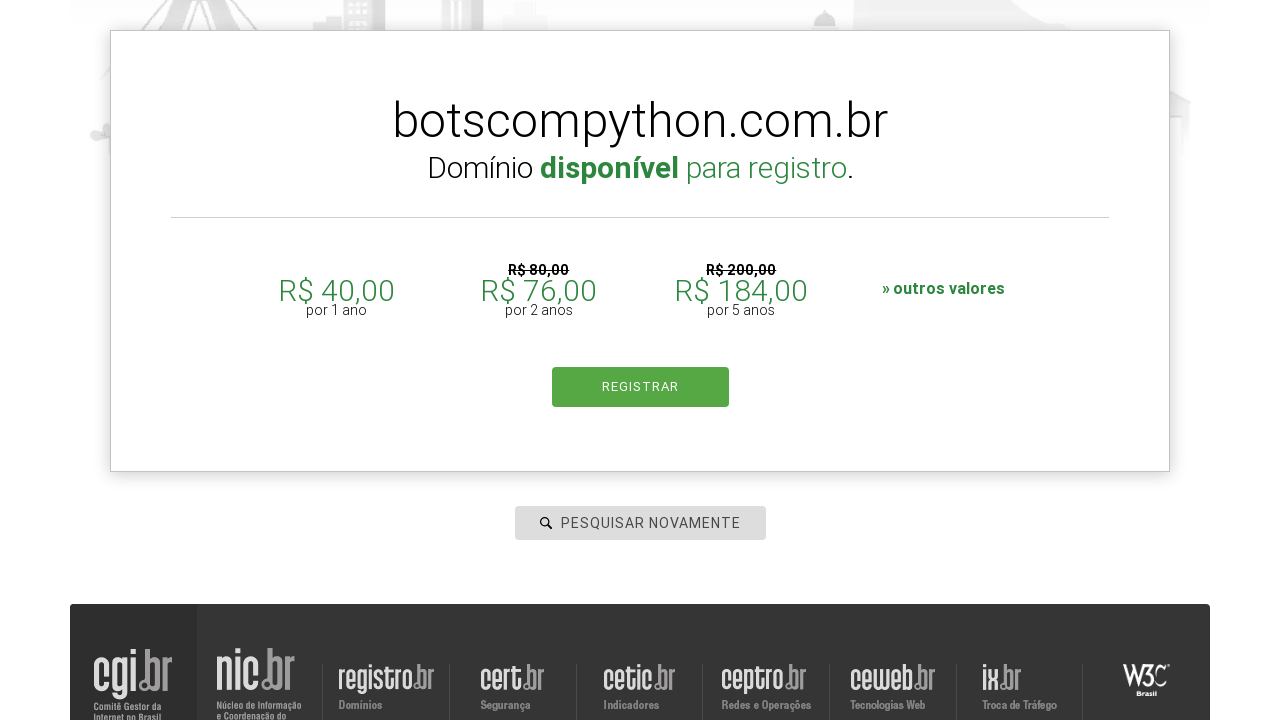

Cleared domain search field on #is-avail-field
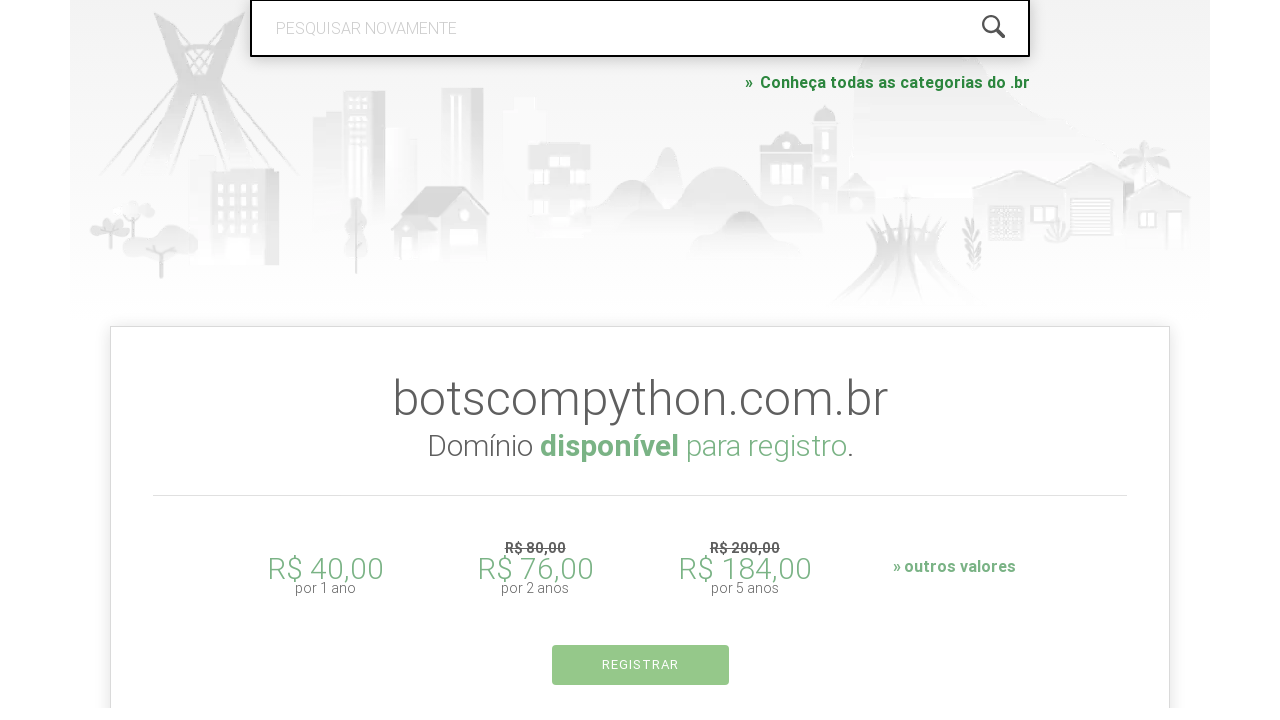

Filled domain search field with 'meta.com' on #is-avail-field
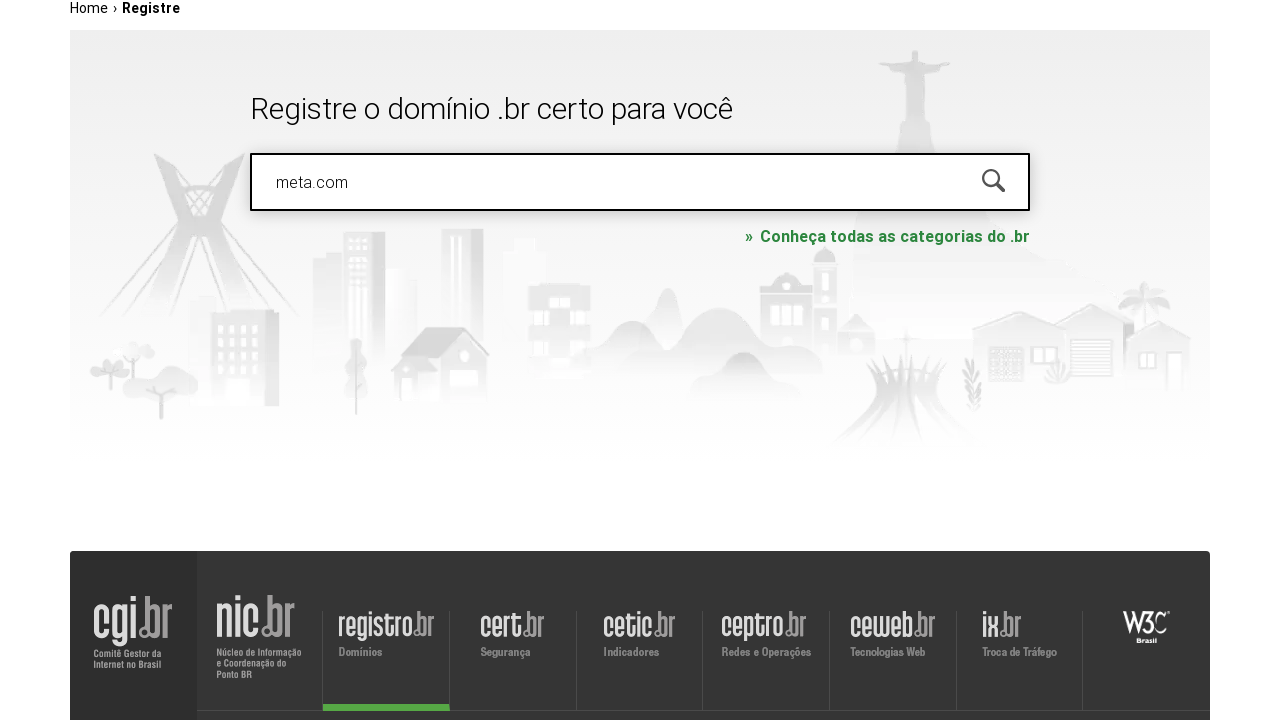

Pressed Enter to search for domain 'meta.com' on #is-avail-field
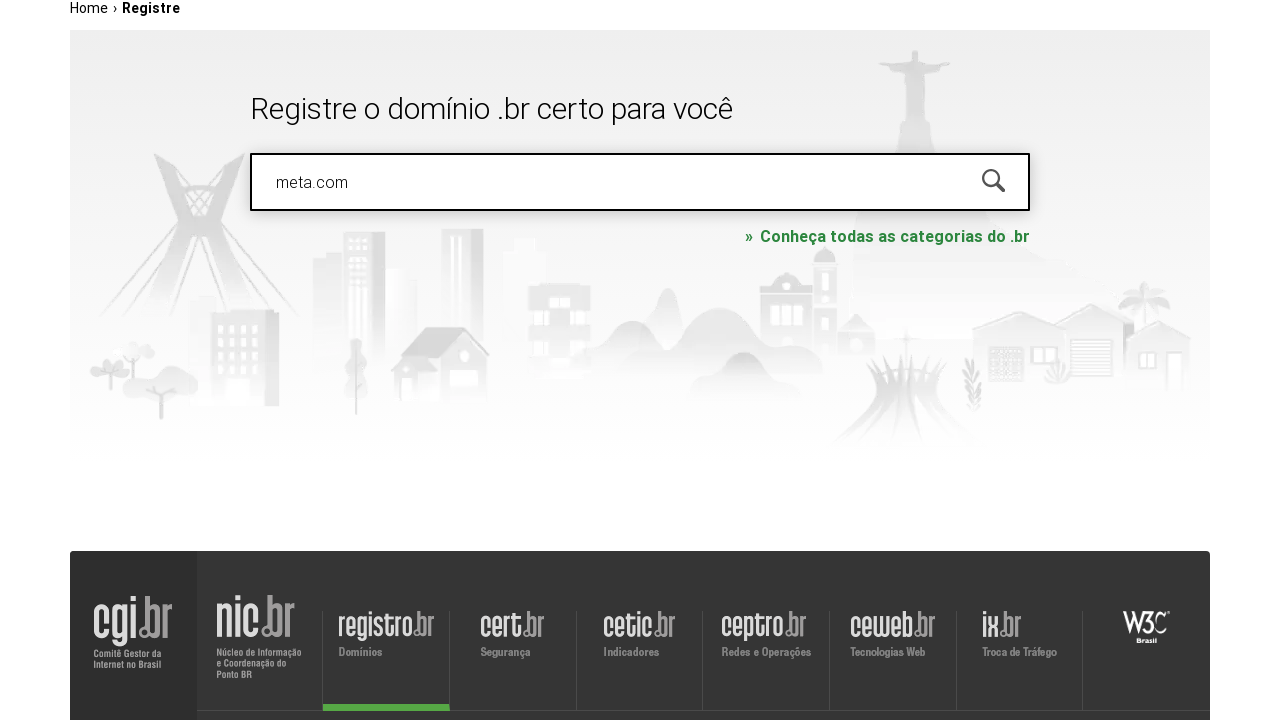

Waited 5 seconds for domain search results to load
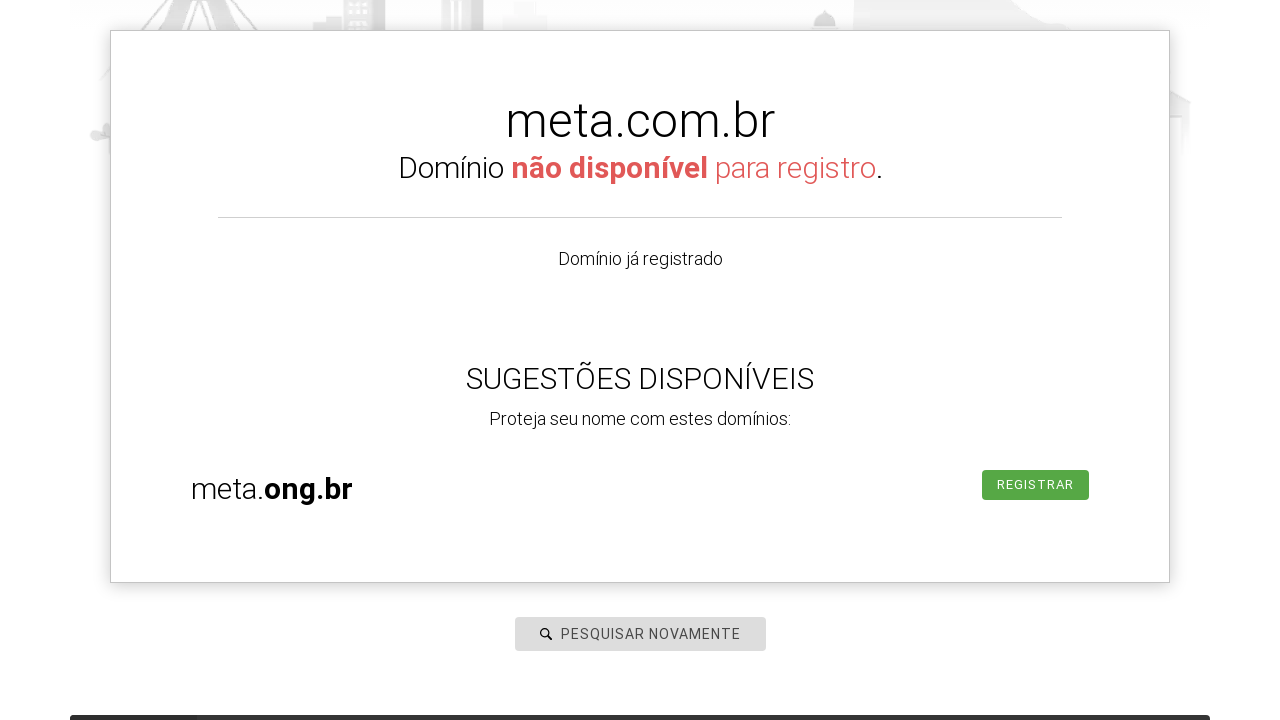

Domain availability results displayed for 'meta.com'
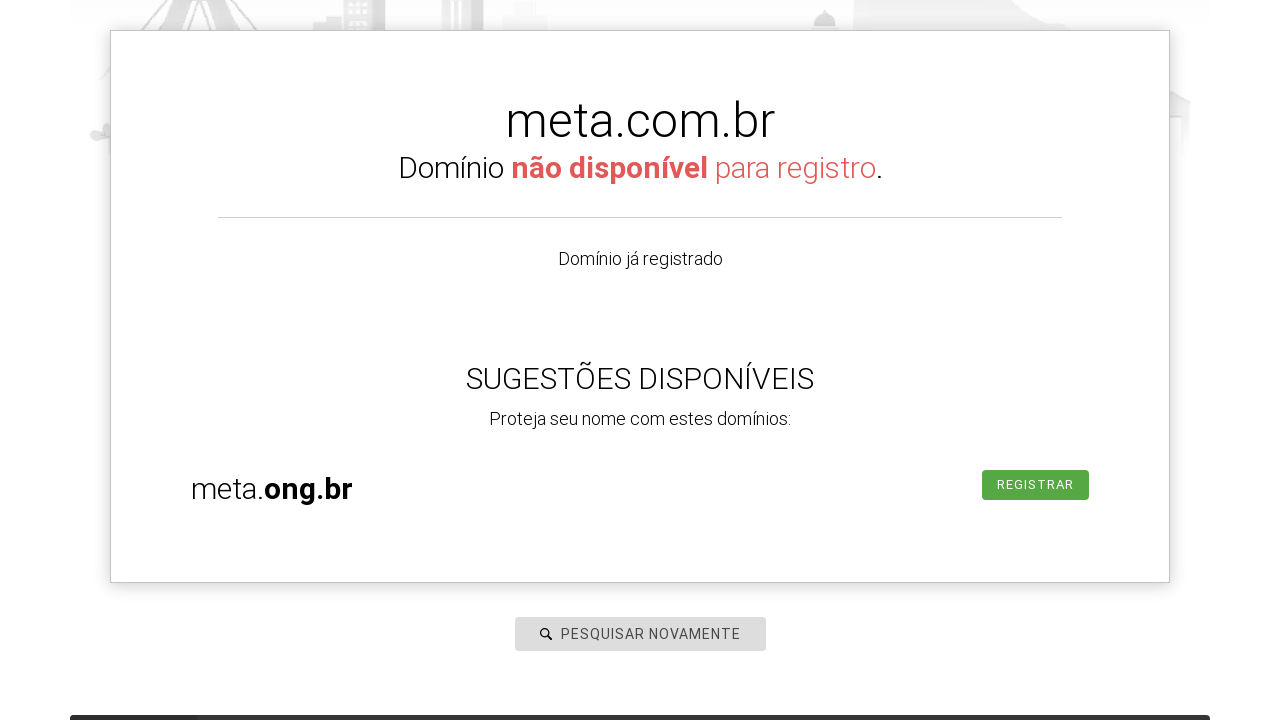

Cleared domain search field on #is-avail-field
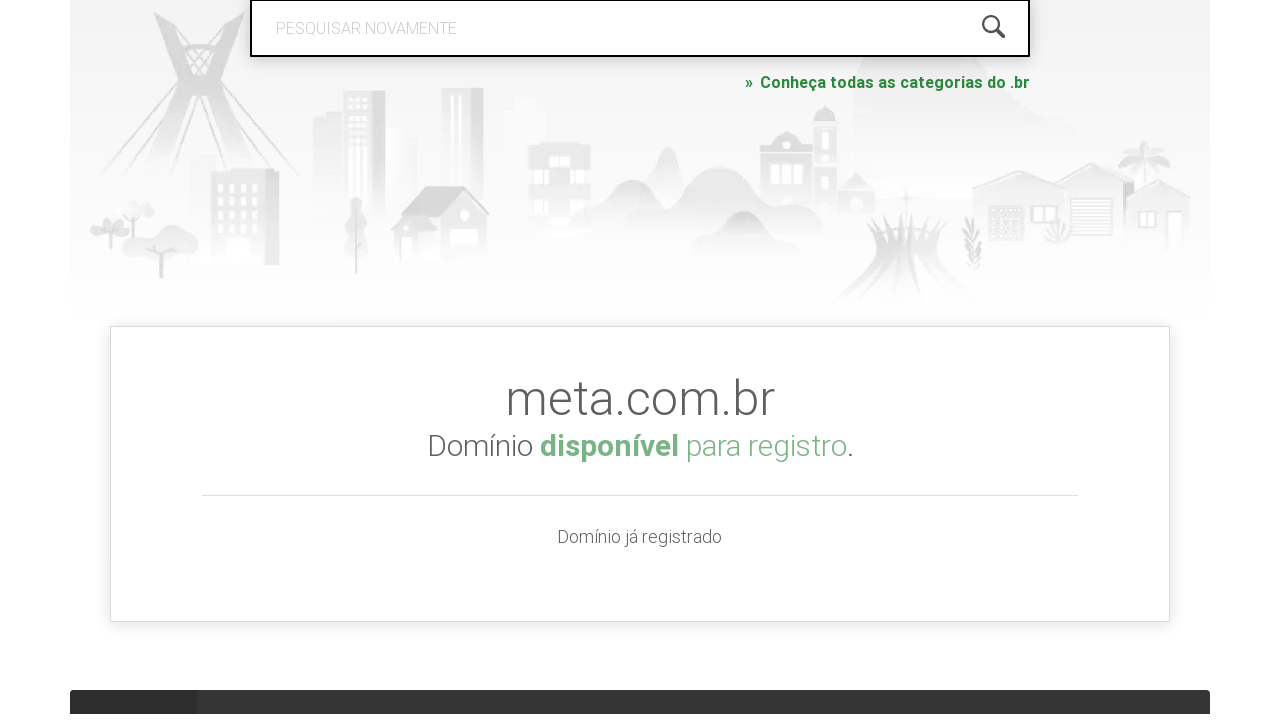

Filled domain search field with 'databot.com' on #is-avail-field
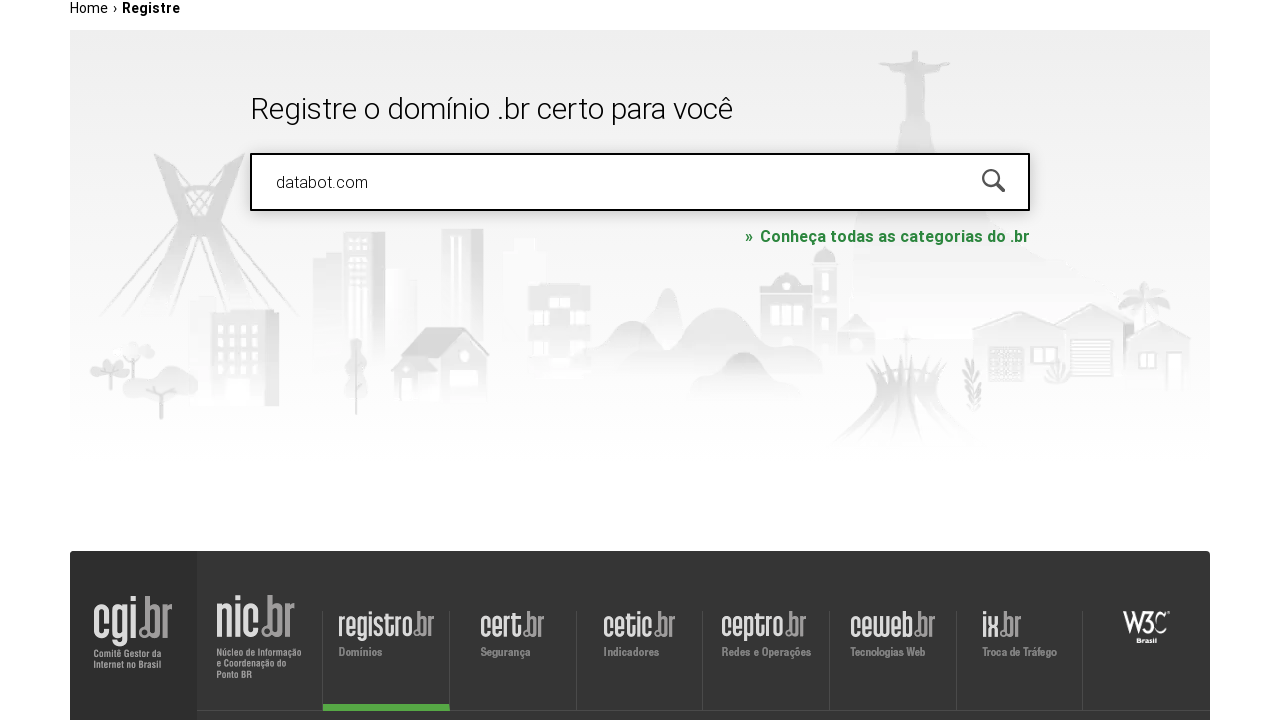

Pressed Enter to search for domain 'databot.com' on #is-avail-field
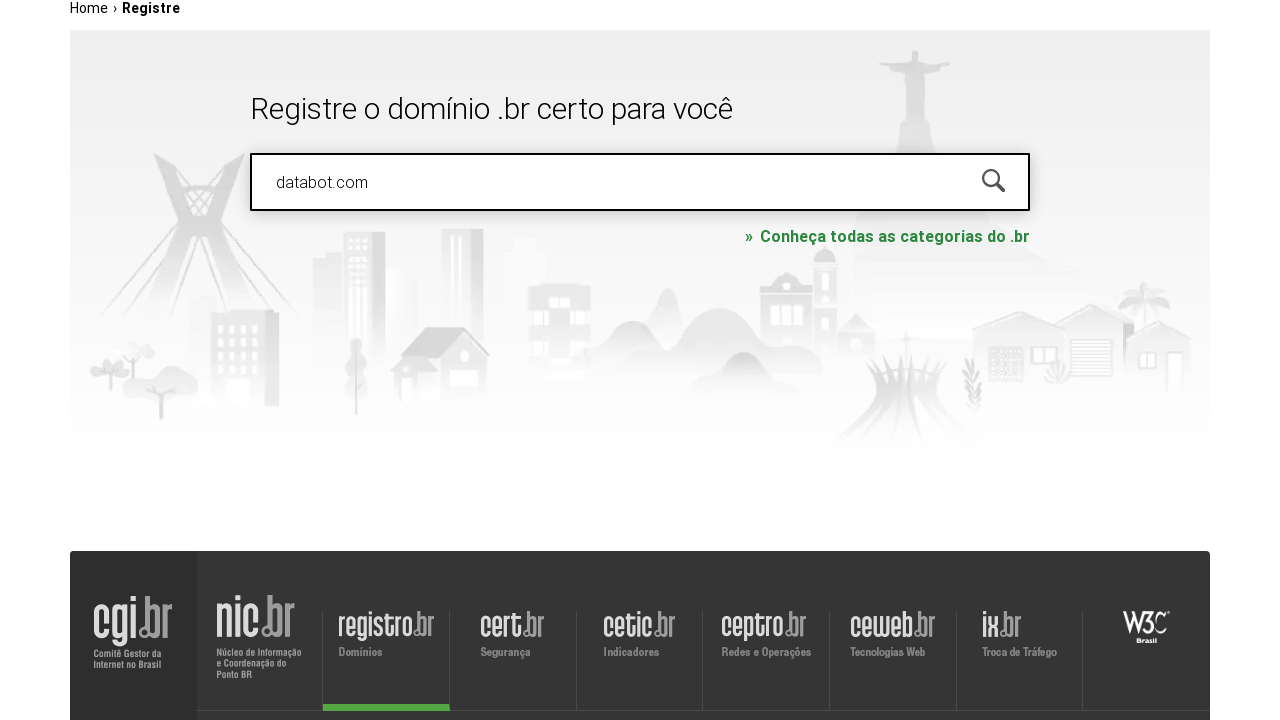

Waited 5 seconds for domain search results to load
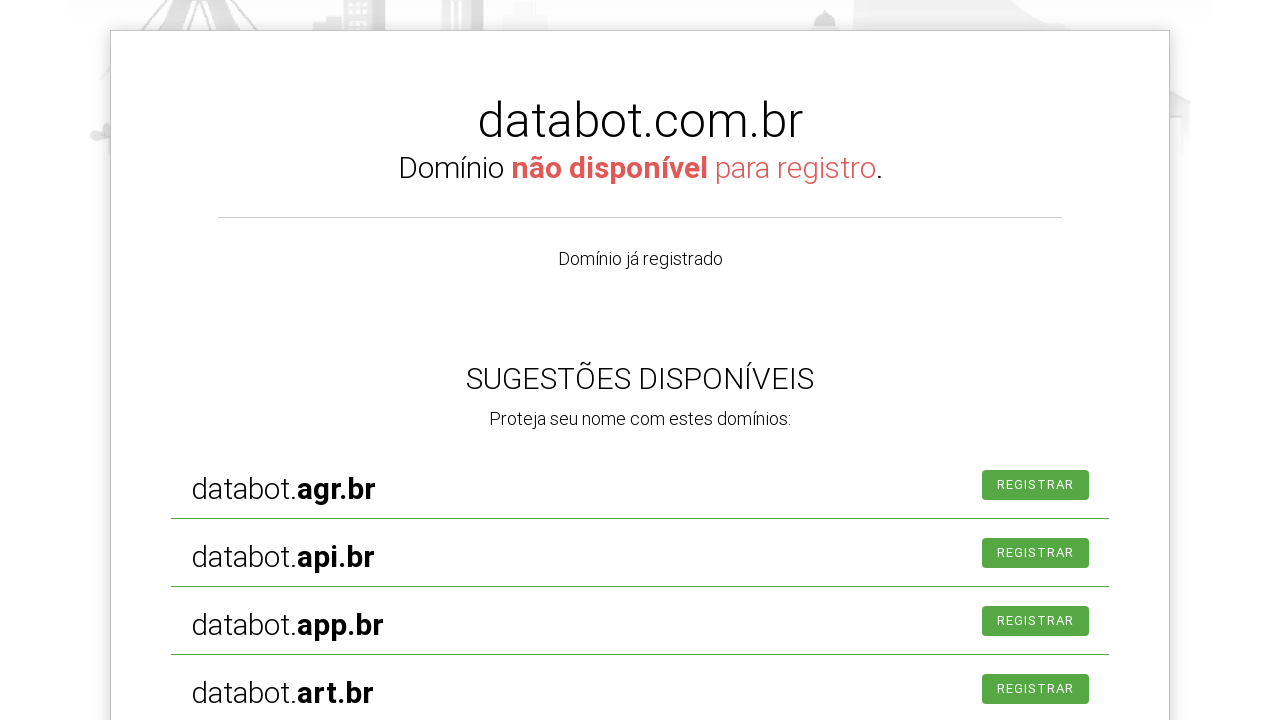

Domain availability results displayed for 'databot.com'
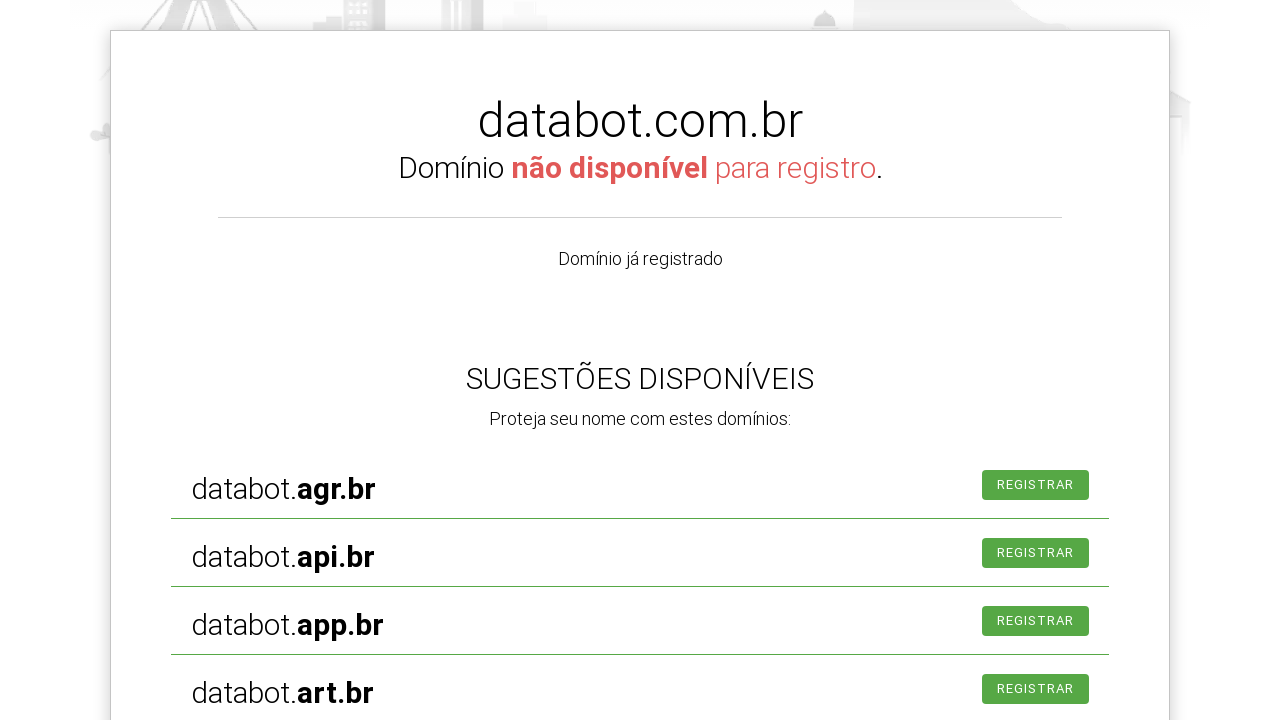

Cleared domain search field on #is-avail-field
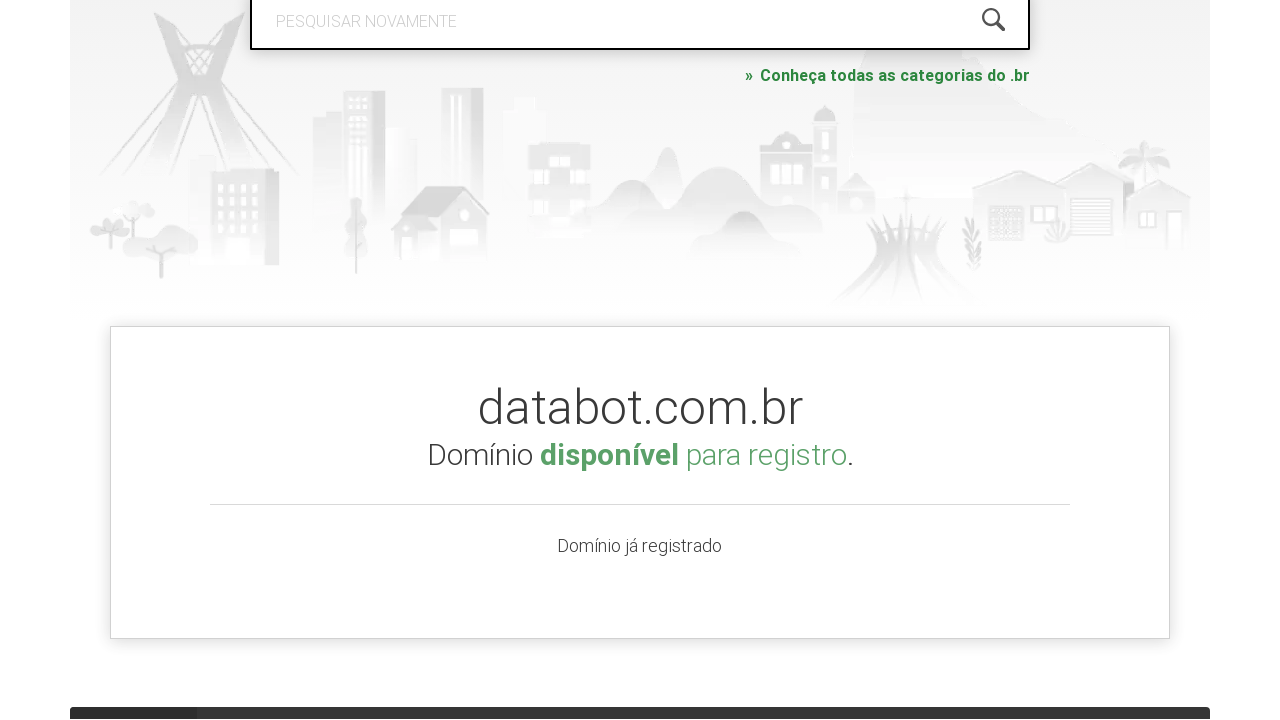

Filled domain search field with 'pythonbootcamp.com' on #is-avail-field
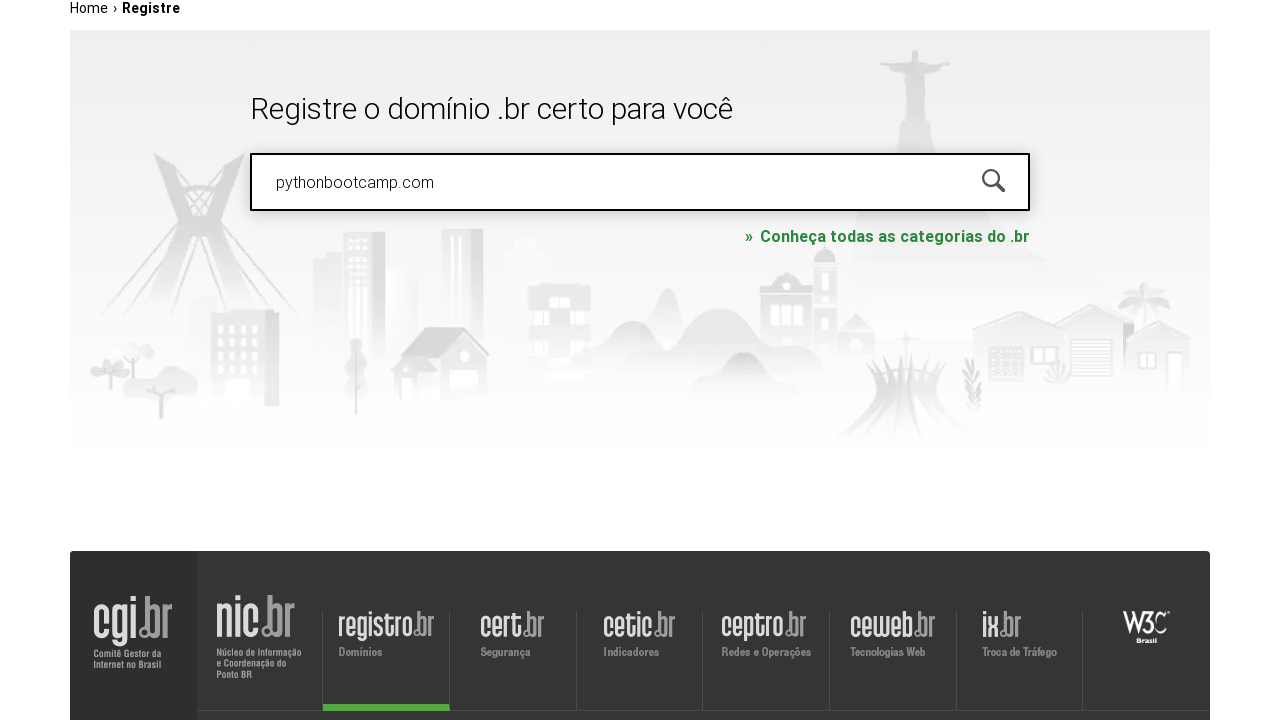

Pressed Enter to search for domain 'pythonbootcamp.com' on #is-avail-field
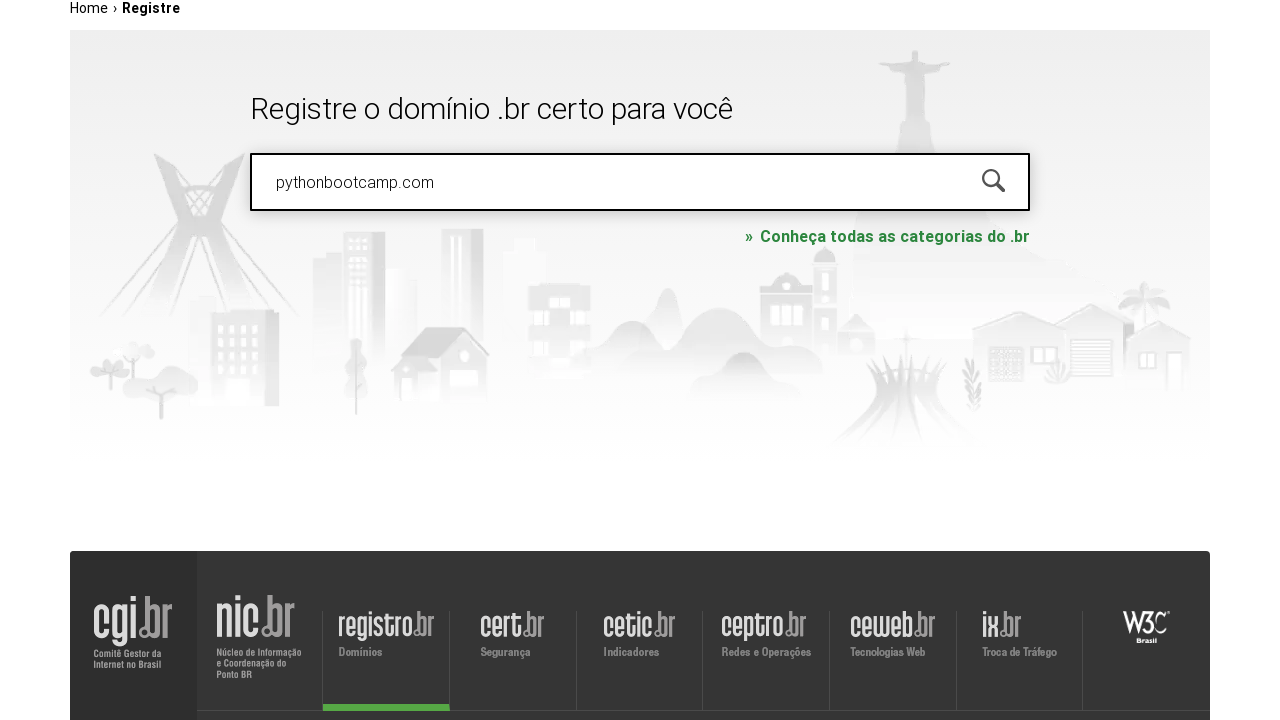

Waited 5 seconds for domain search results to load
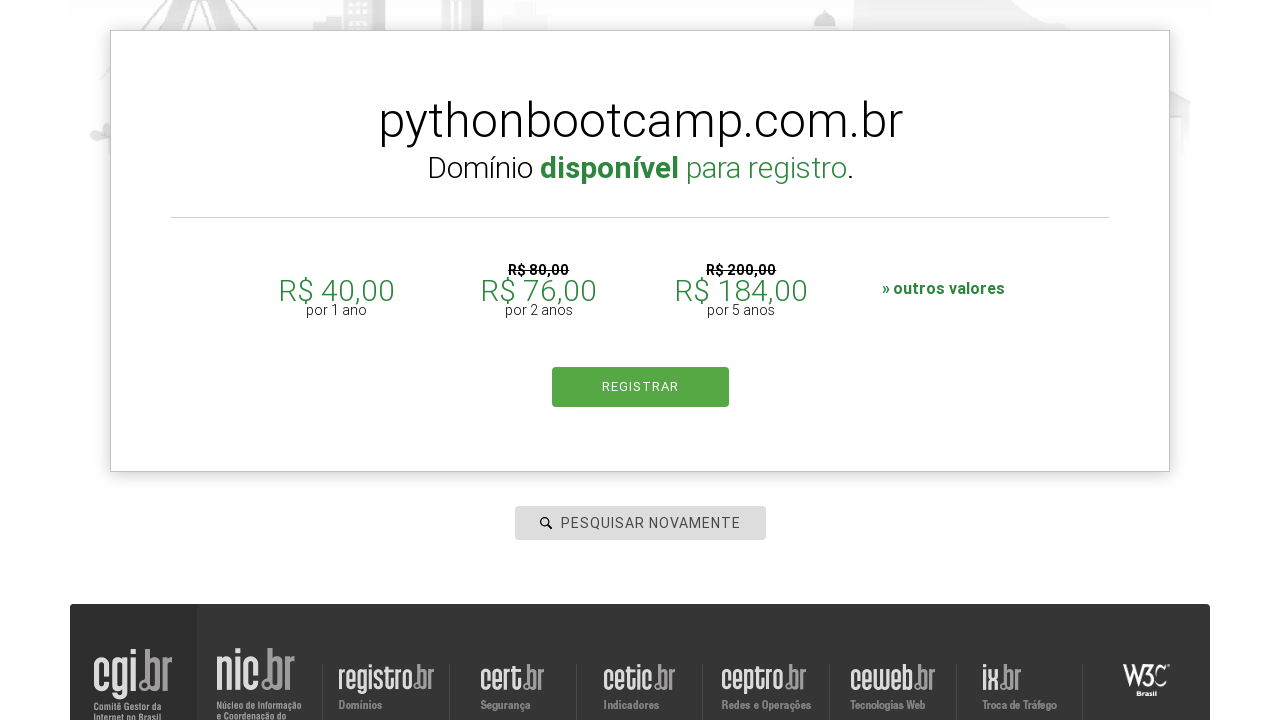

Domain availability results displayed for 'pythonbootcamp.com'
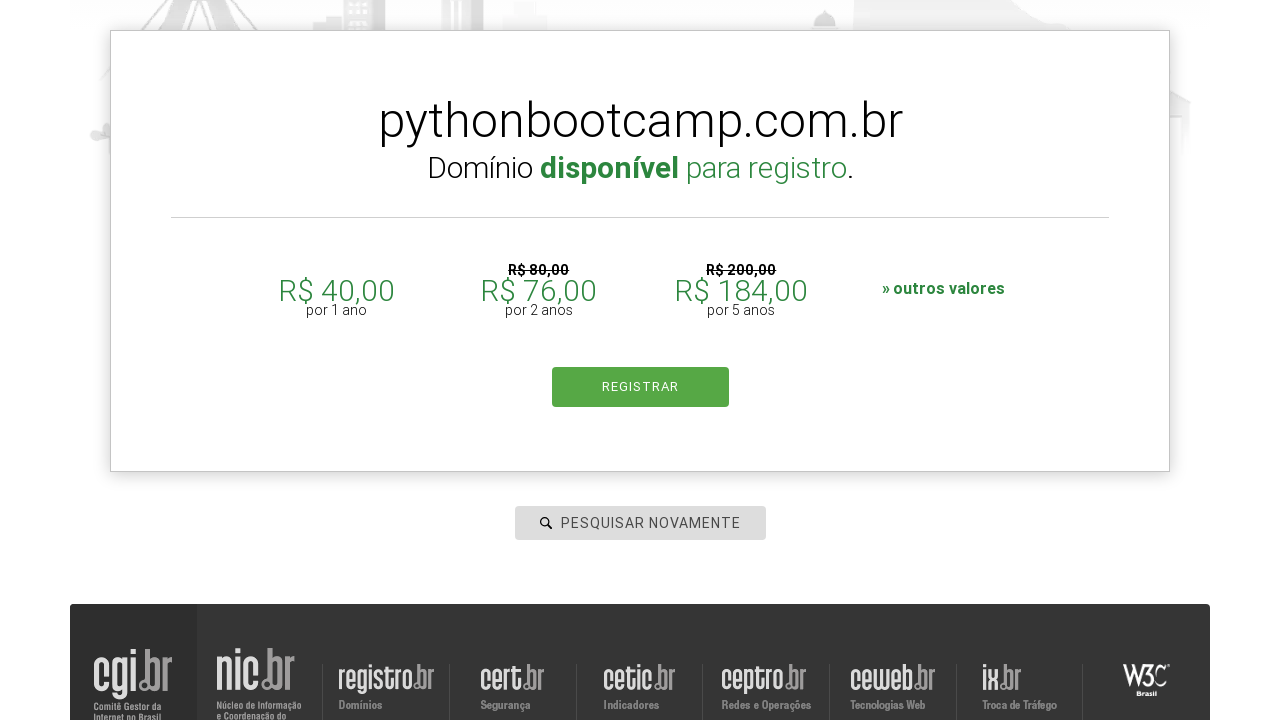

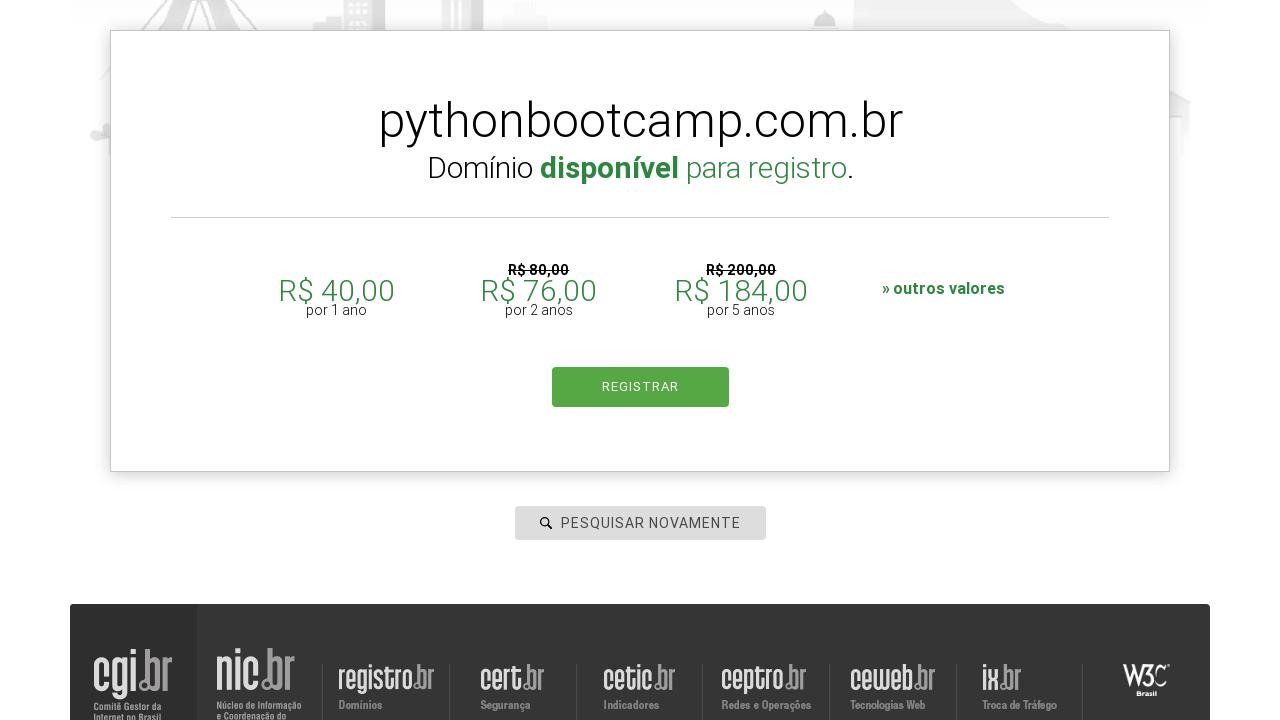